Navigates to Start menu Info submenu and clicks on history image to verify navigation to full image URL

Starting URL: https://www.99-bottles-of-beer.net/

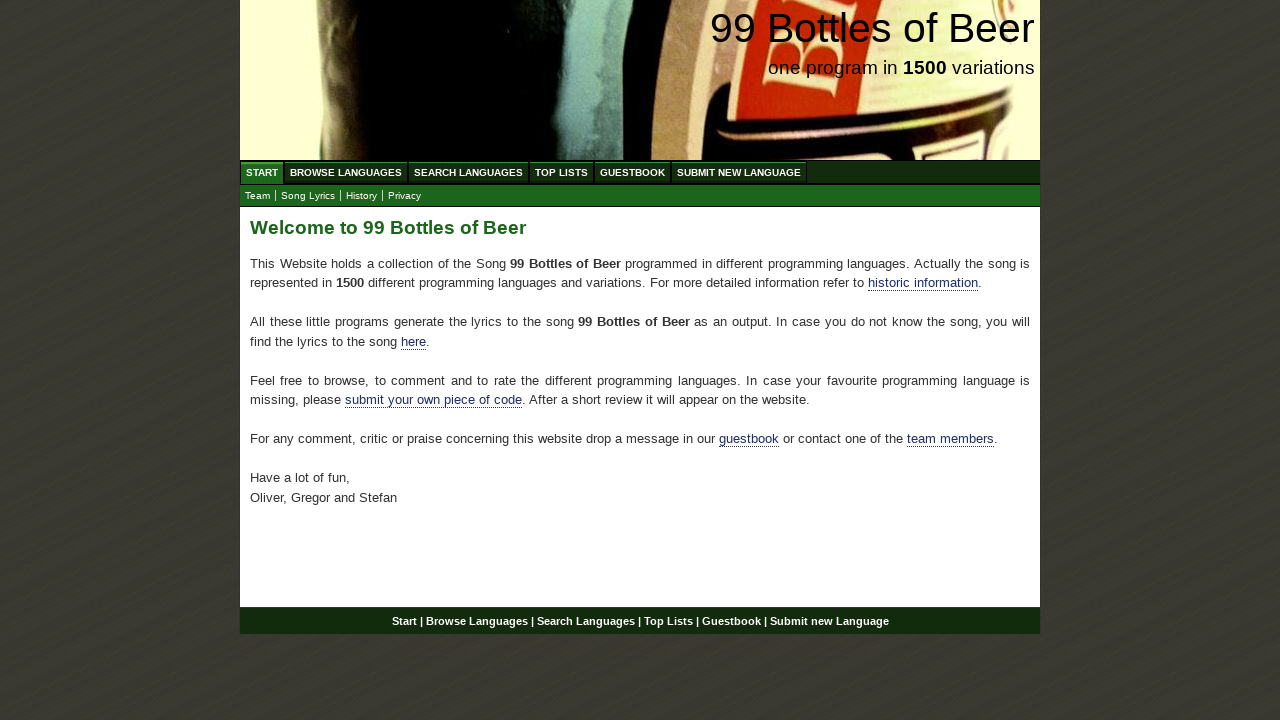

Clicked on Info submenu link under Start menu at (362, 196) on a[href='info.html']
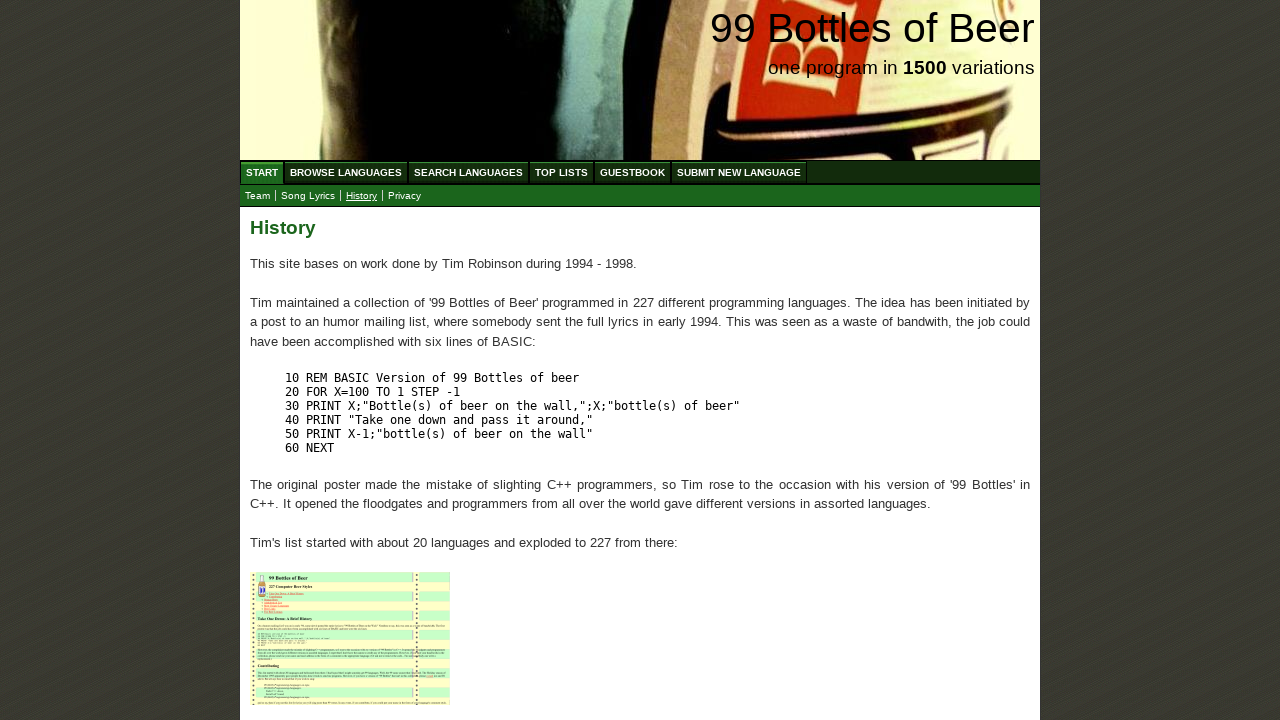

Clicked on history image to navigate to full size at (350, 639) on xpath=//div[@id='main']/p/a/img[@src='/images/history1_small.png']
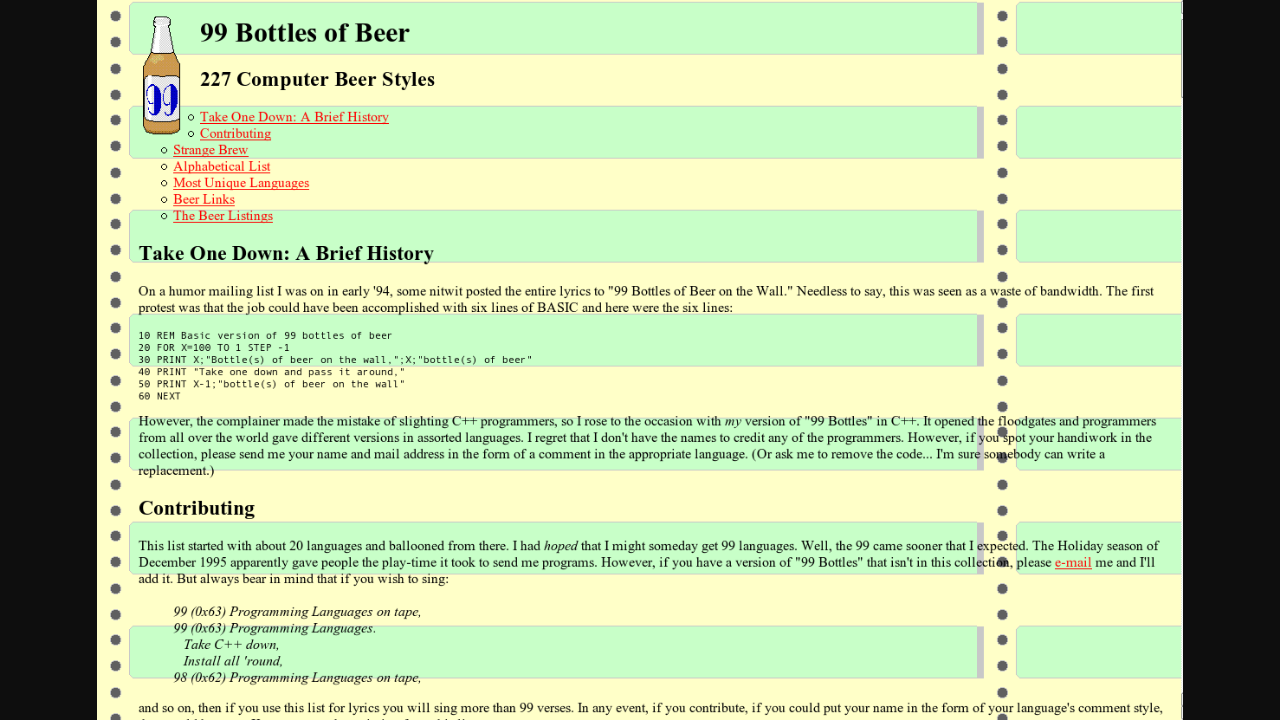

Verified navigation to full history image URL
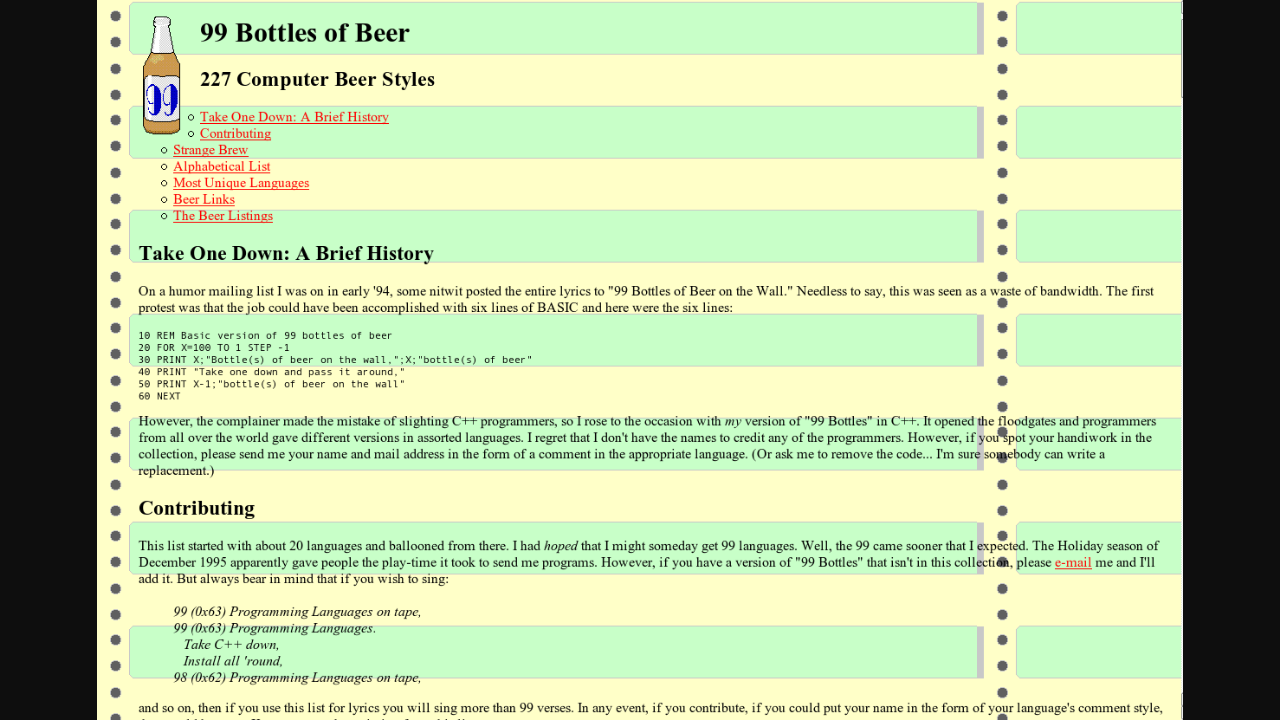

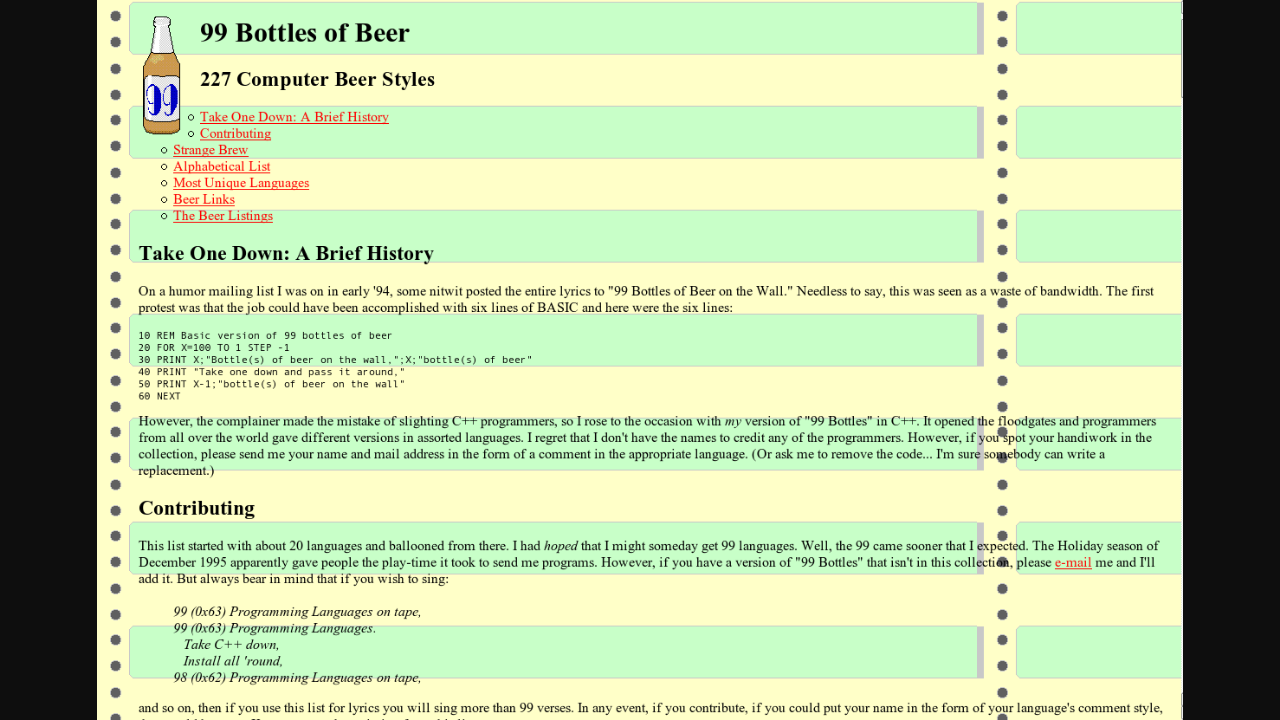